Tests a prompt dialog by clicking a button, entering text in the prompt, and accepting it

Starting URL: https://demoqa.com/alerts

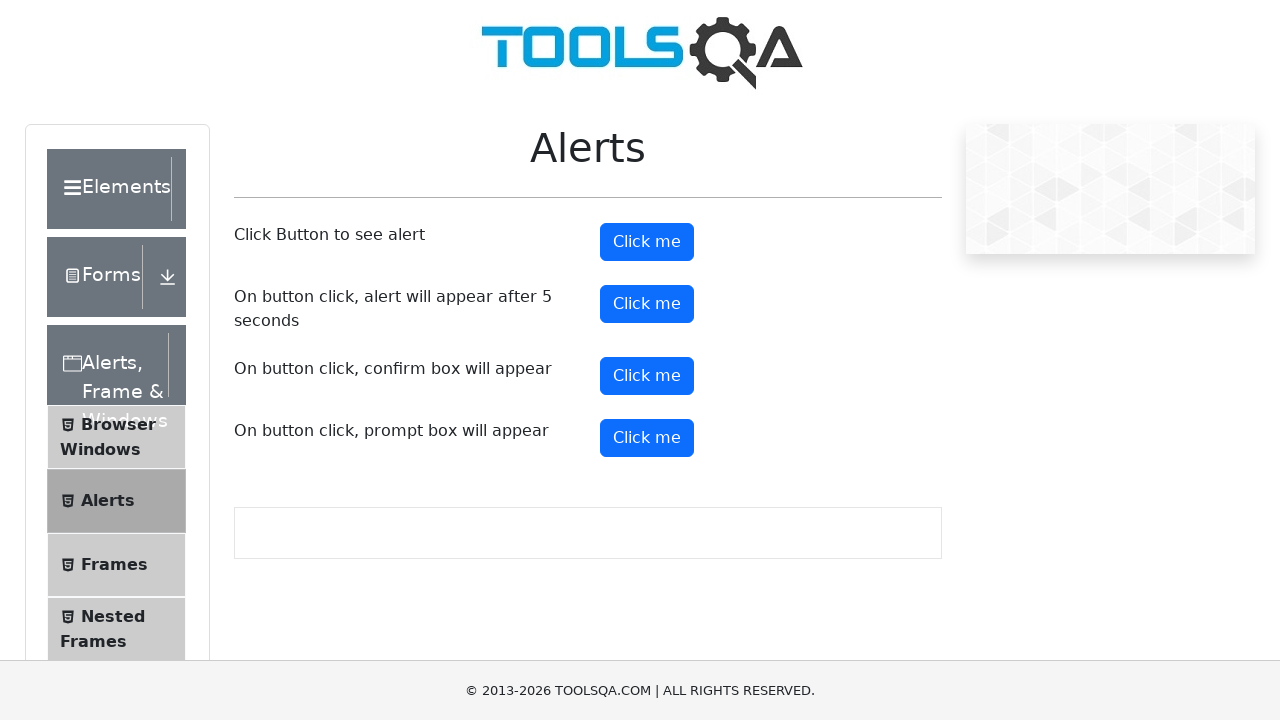

Located and scrolled to the prompt button
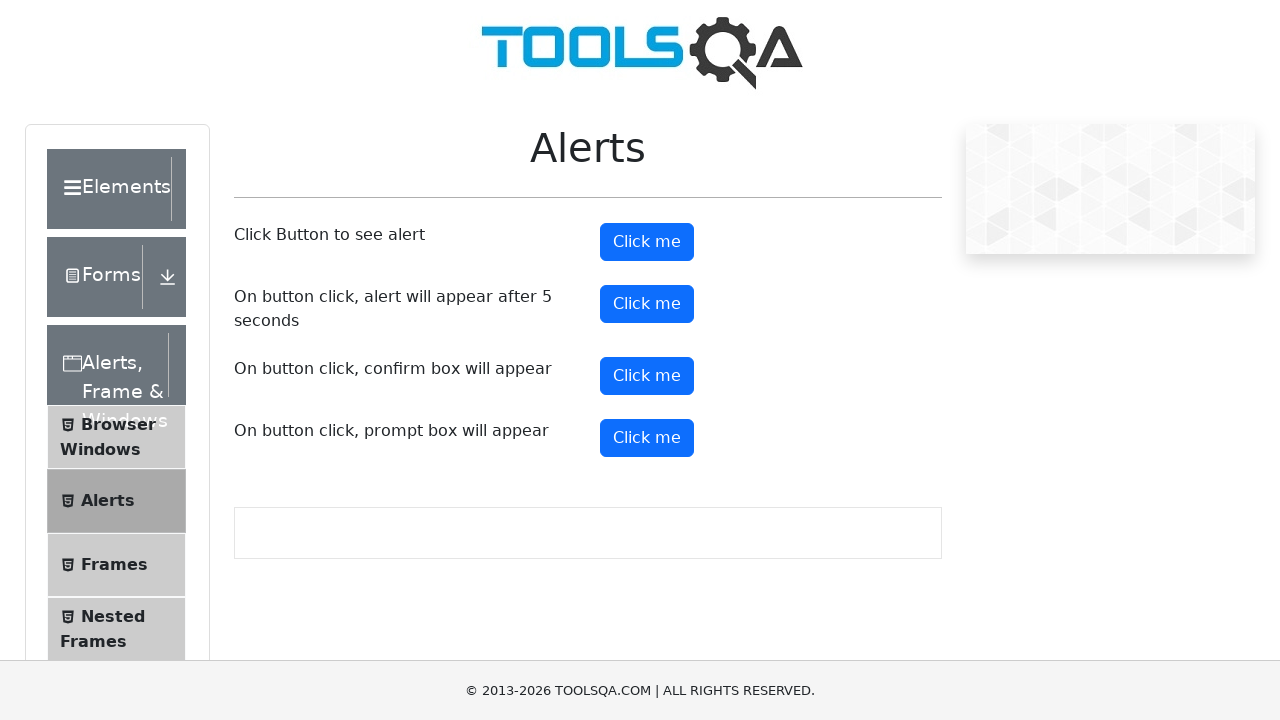

Clicked the prompt button to trigger dialog at (647, 438) on #promtButton
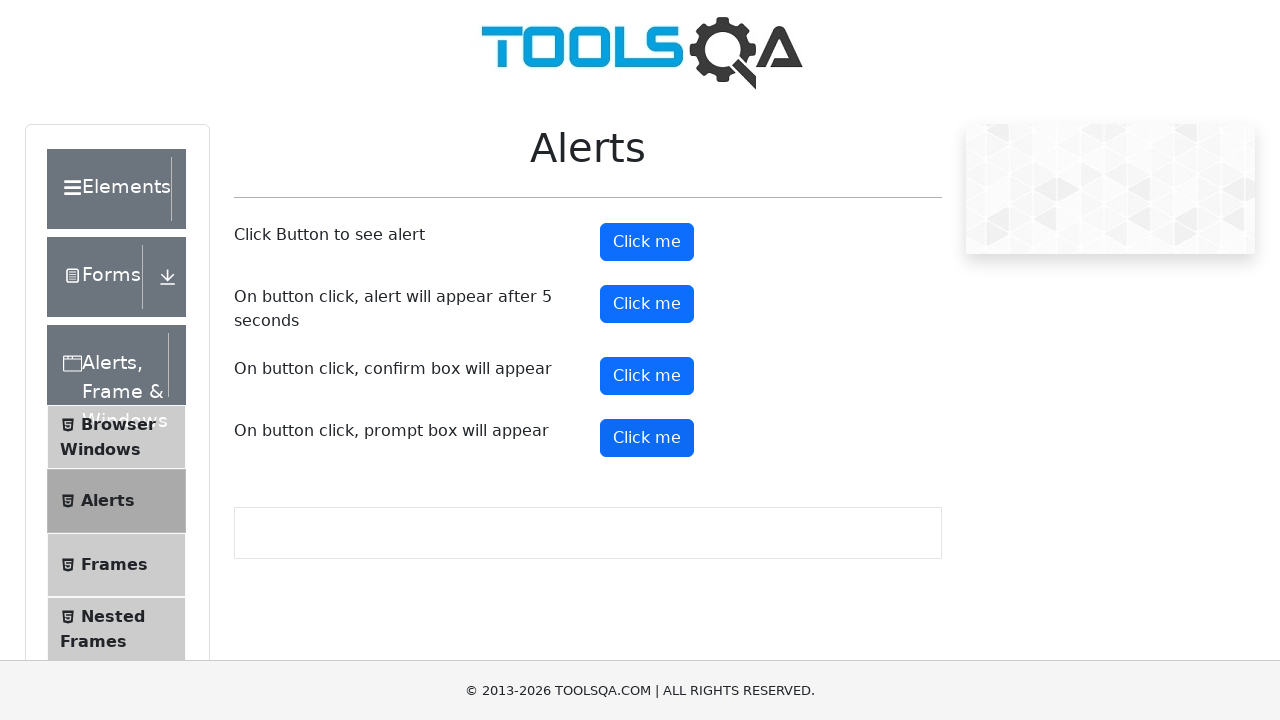

Set up dialog handler to accept prompt with text 'Kajal'
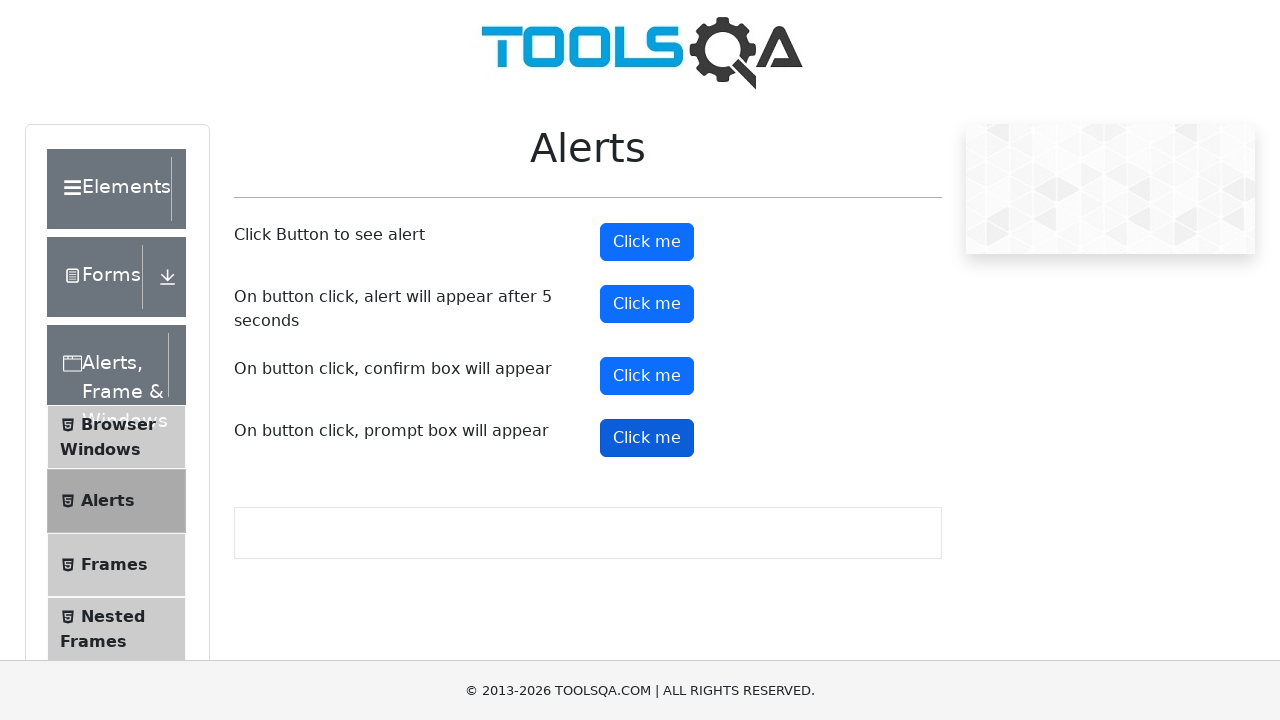

Waited for dialog to be processed
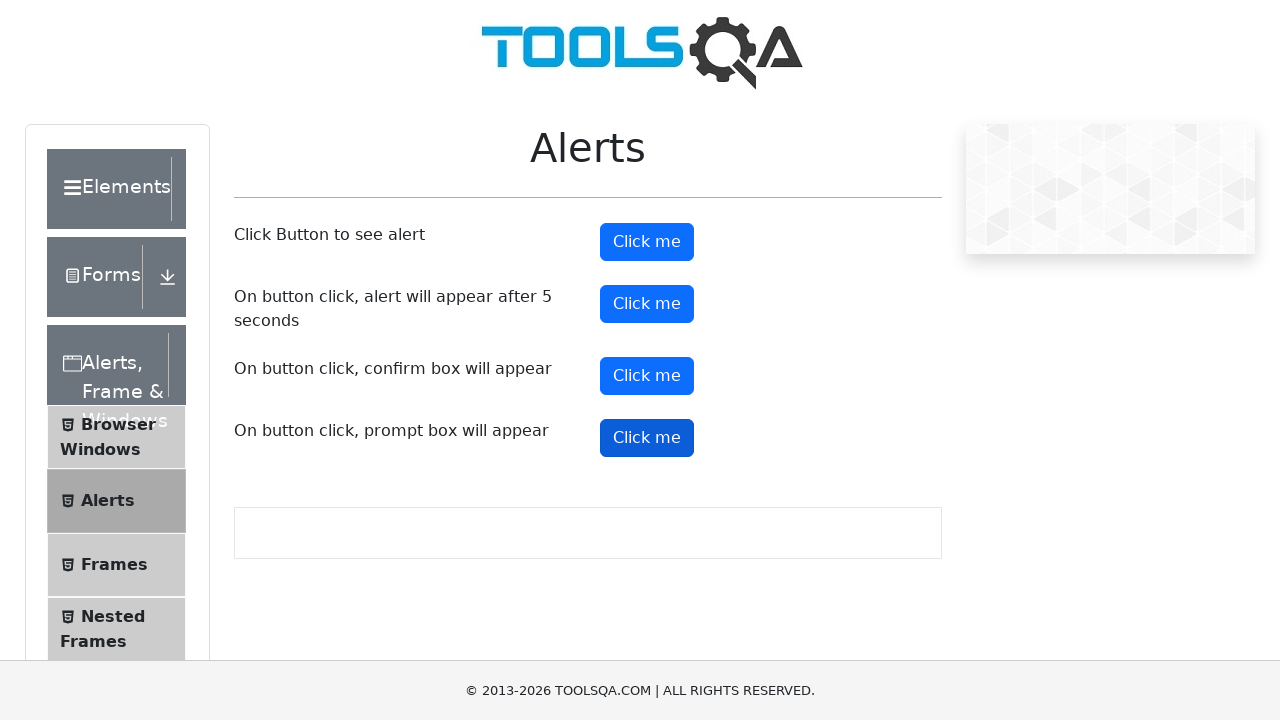

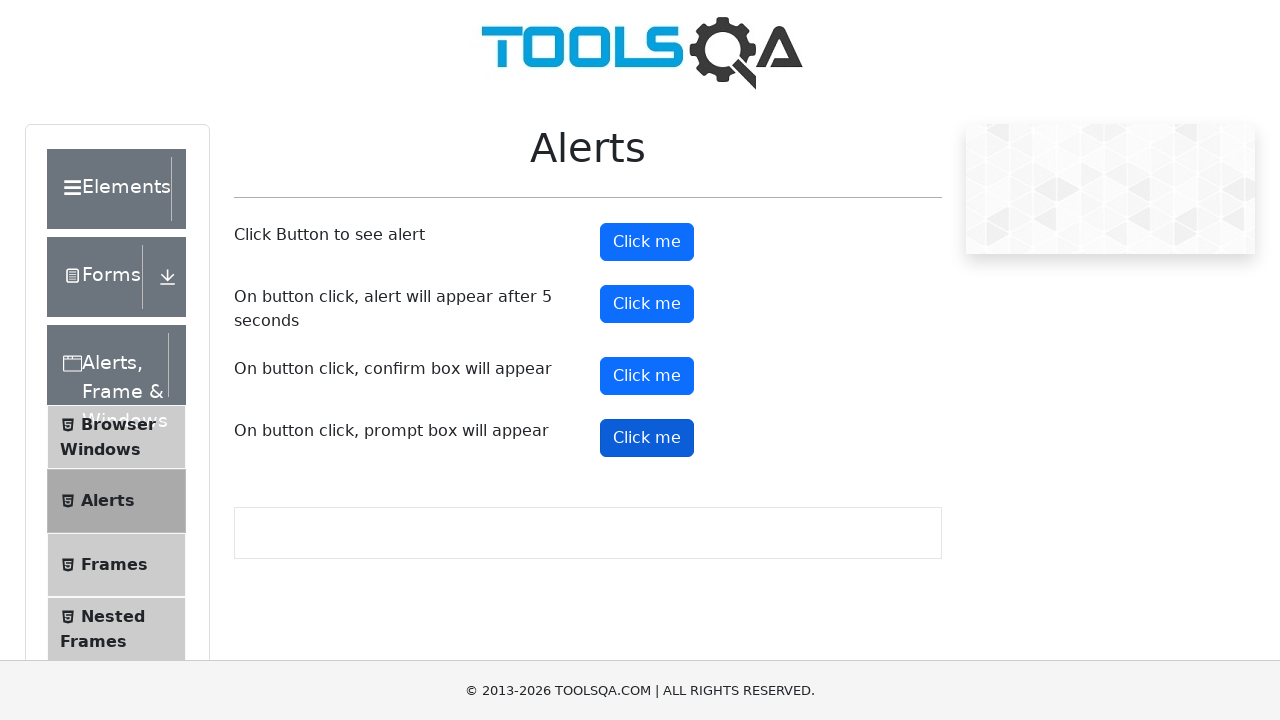